Tests opening the add new record modal and verifying it stays open when submit is clicked without filling required fields

Starting URL: https://demoqa.com/webtables

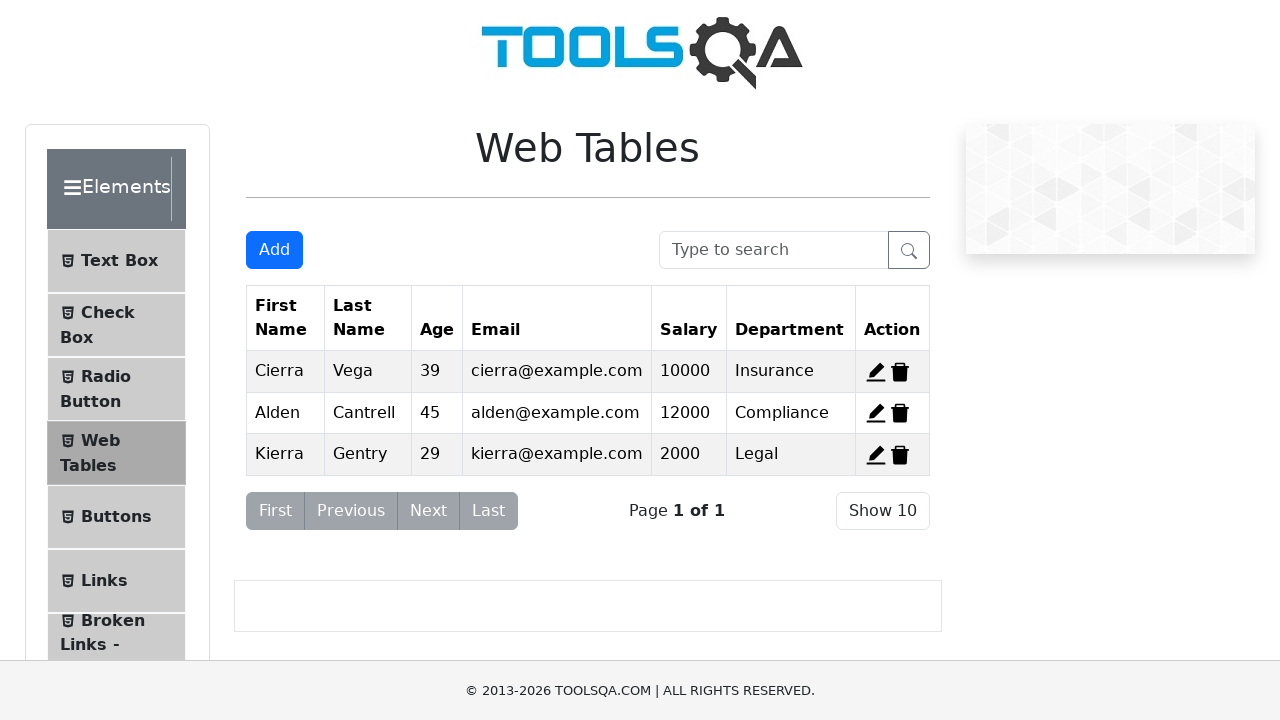

Clicked 'Add New Record' button to open modal at (274, 250) on #addNewRecordButton
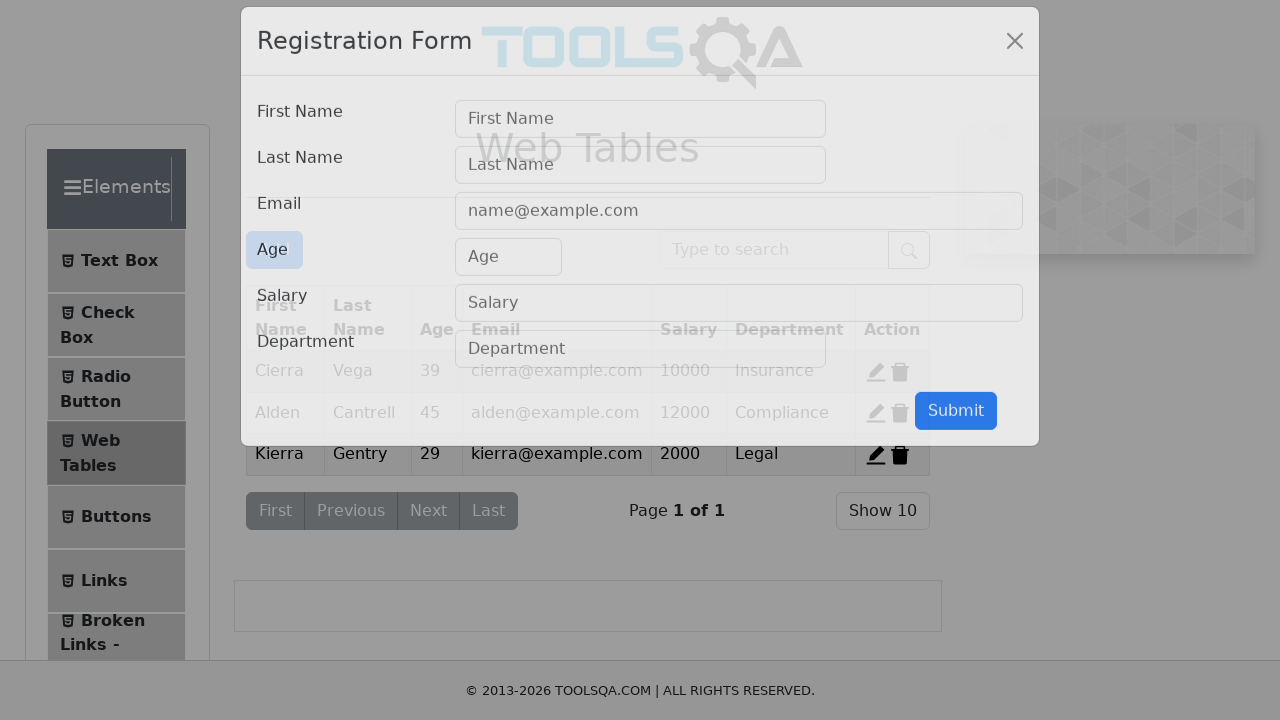

Modal appeared on screen
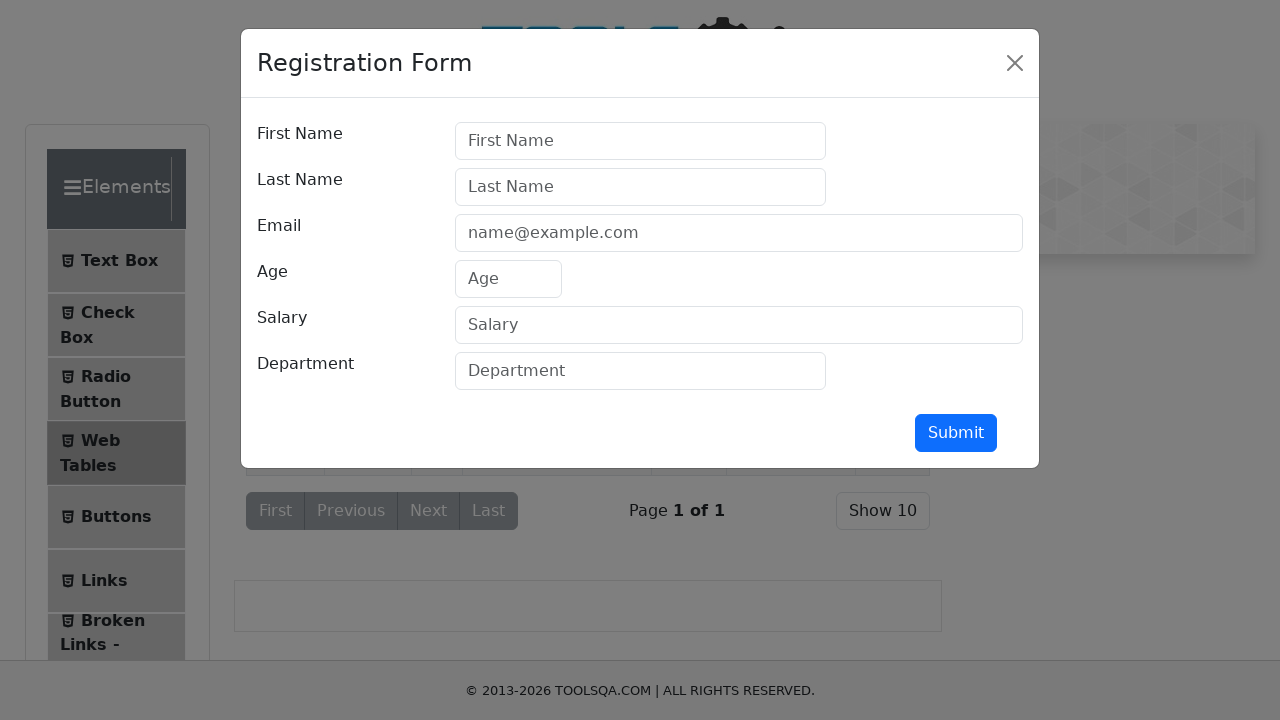

Scrolled submit button into view
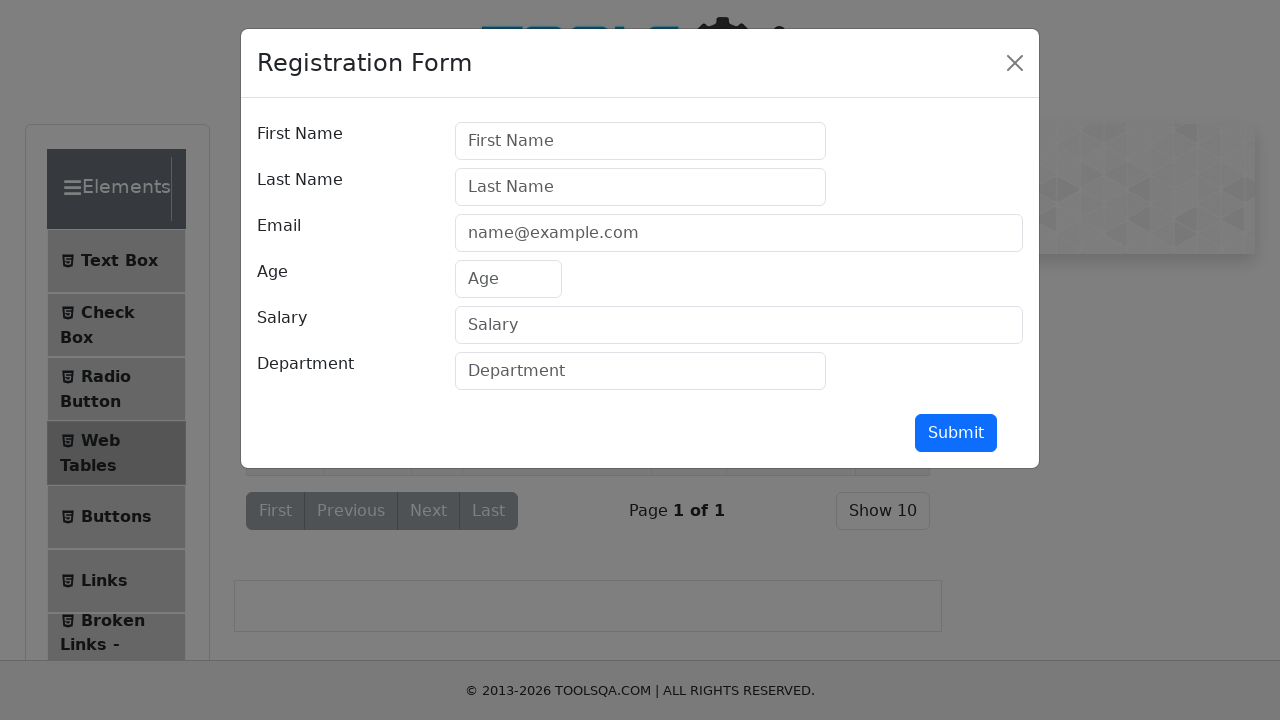

Clicked submit button without filling required fields at (956, 433) on #submit
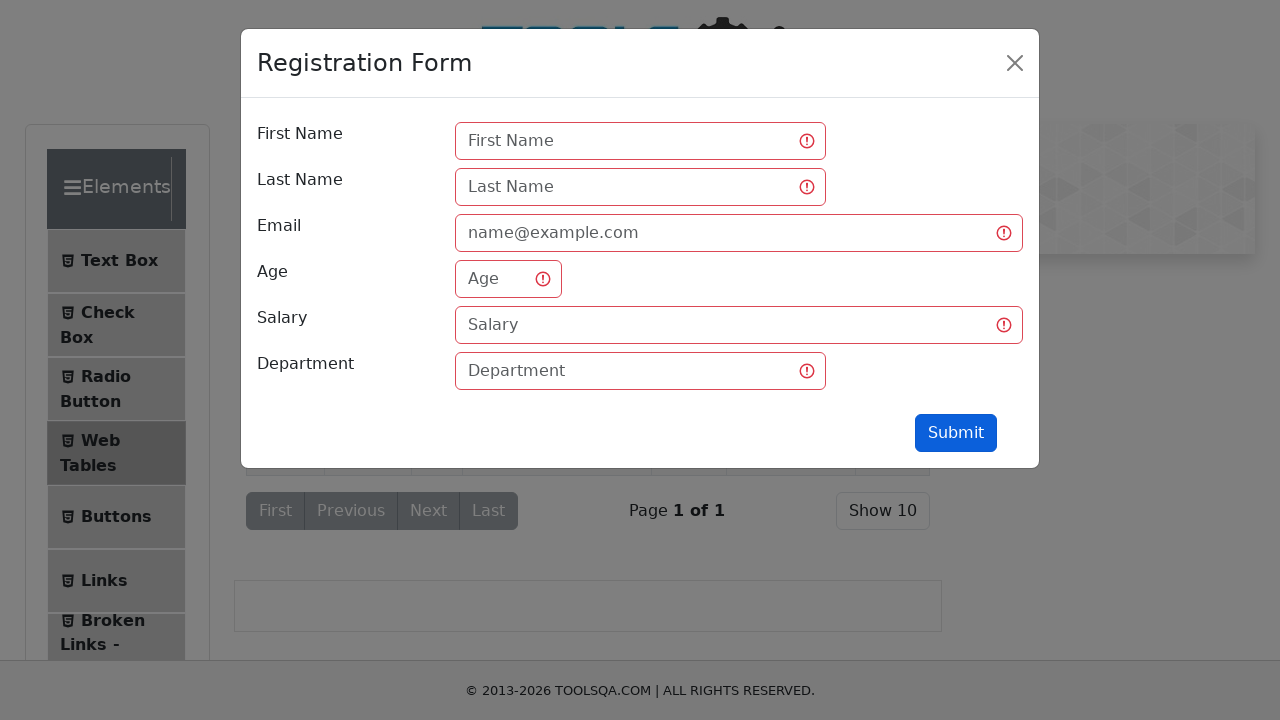

Modal remained open after submit attempt (validation prevented closure)
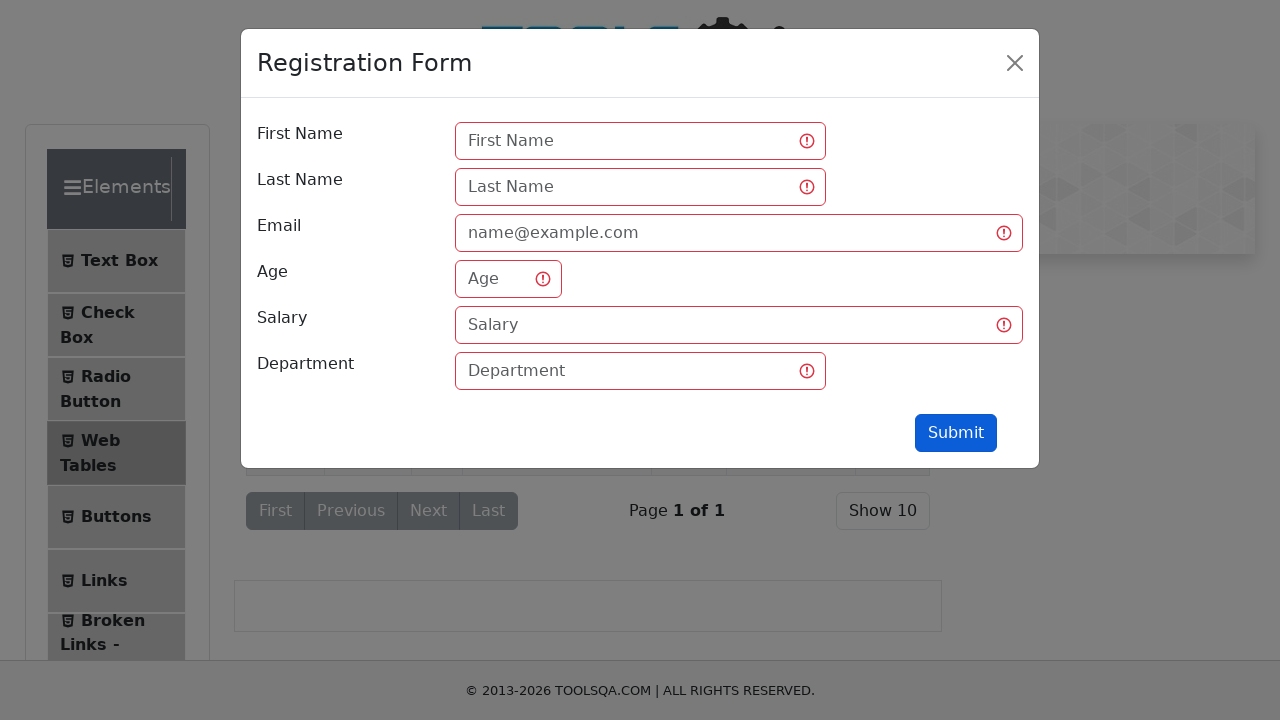

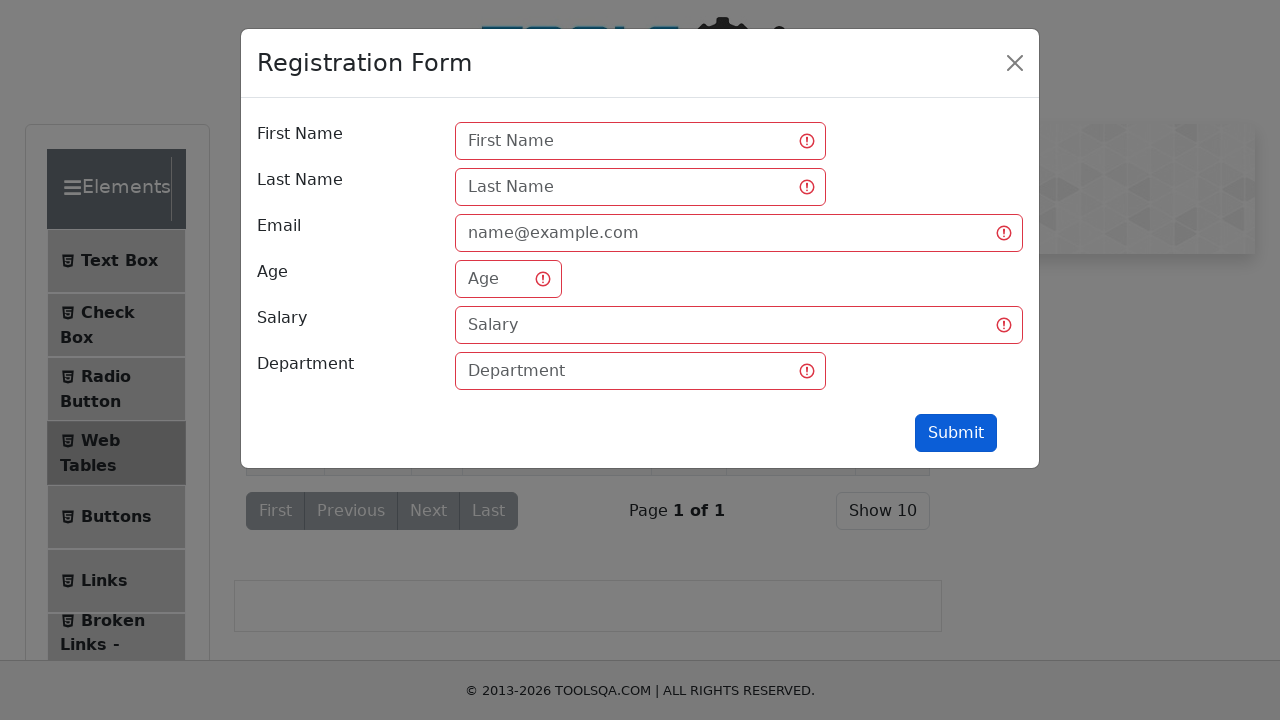